Waits for the price to drop to $100, clicks the Book button, solves a mathematical problem and submits the answer

Starting URL: http://suninjuly.github.io/explicit_wait2.html

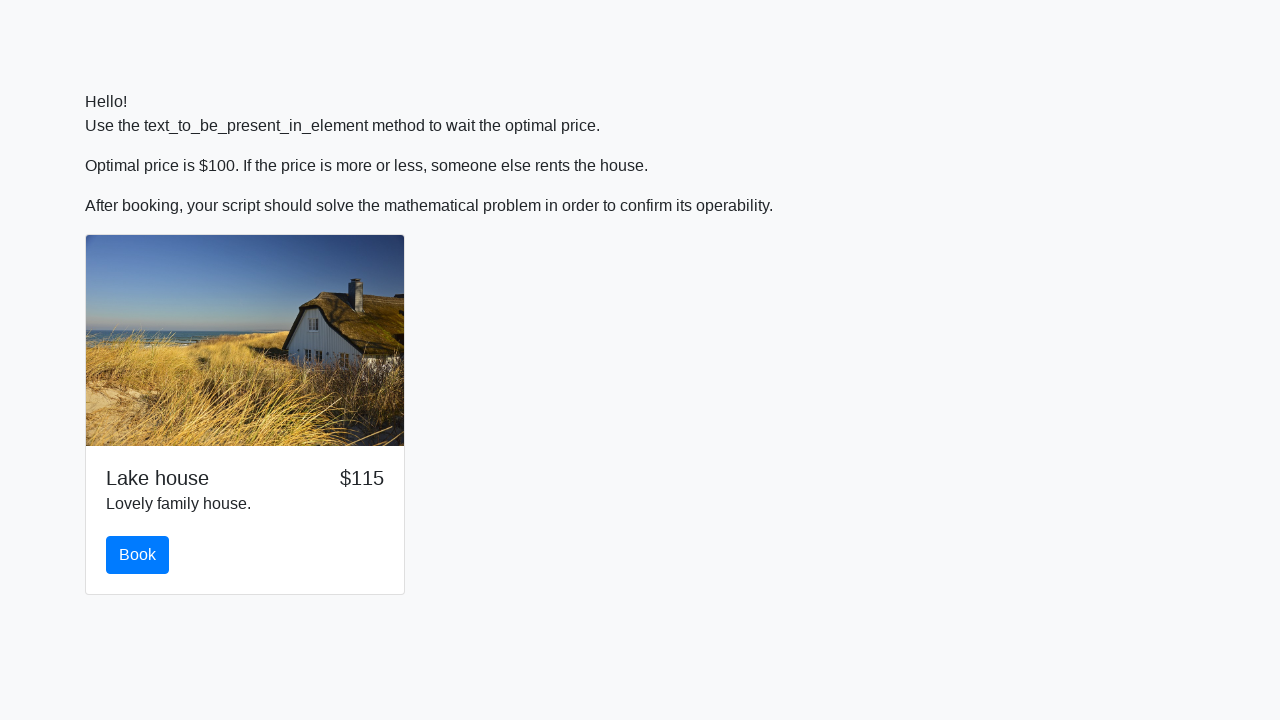

Waited for price to drop to $100
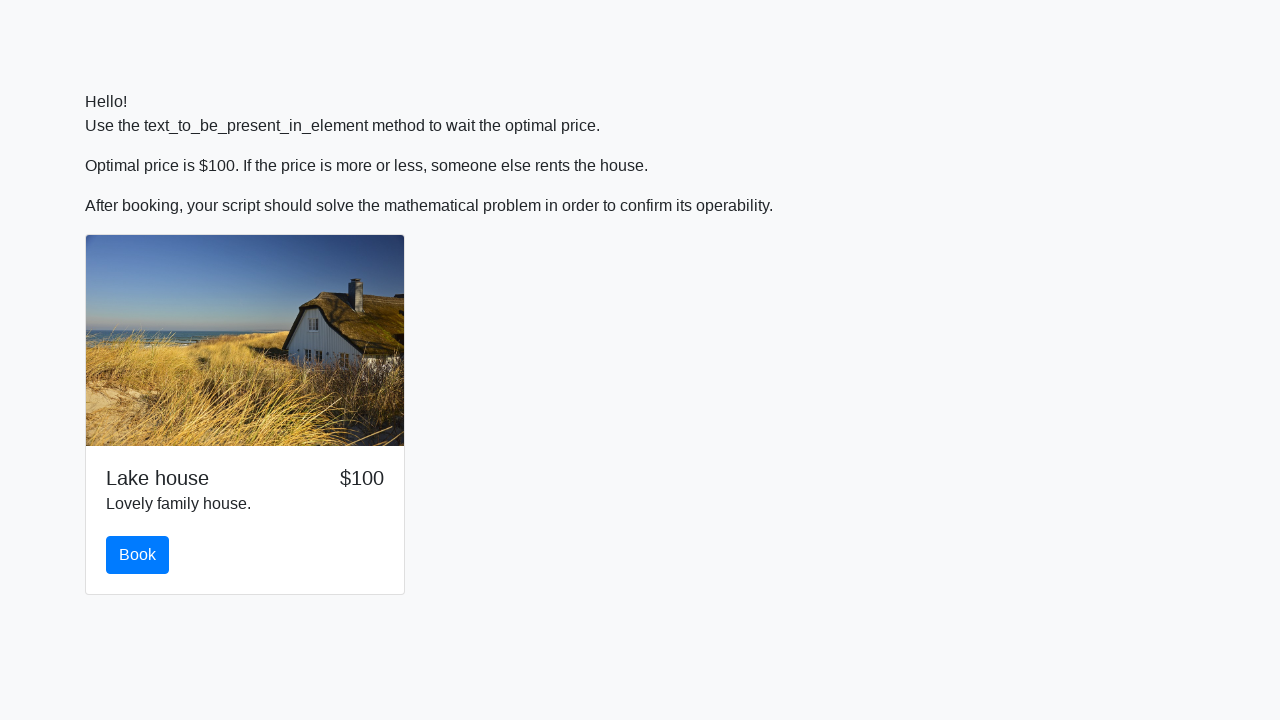

Clicked the Book button at (138, 555) on .btn
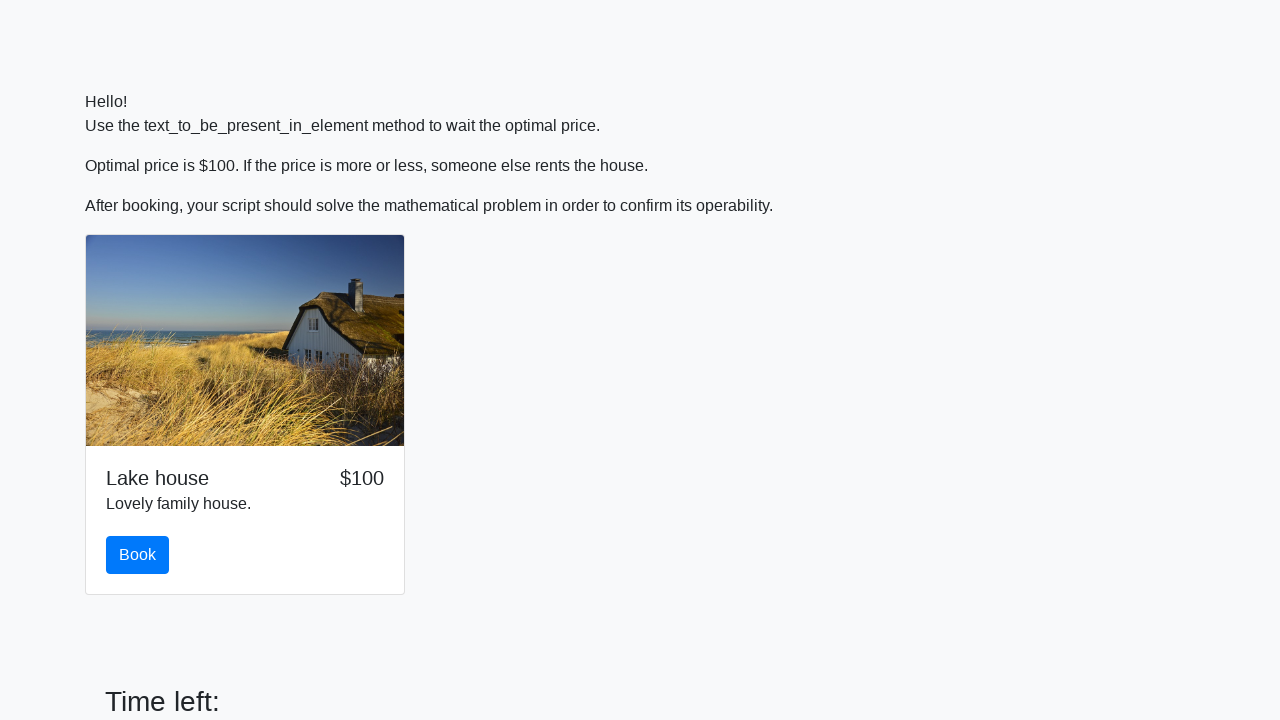

Retrieved value for calculation: 555
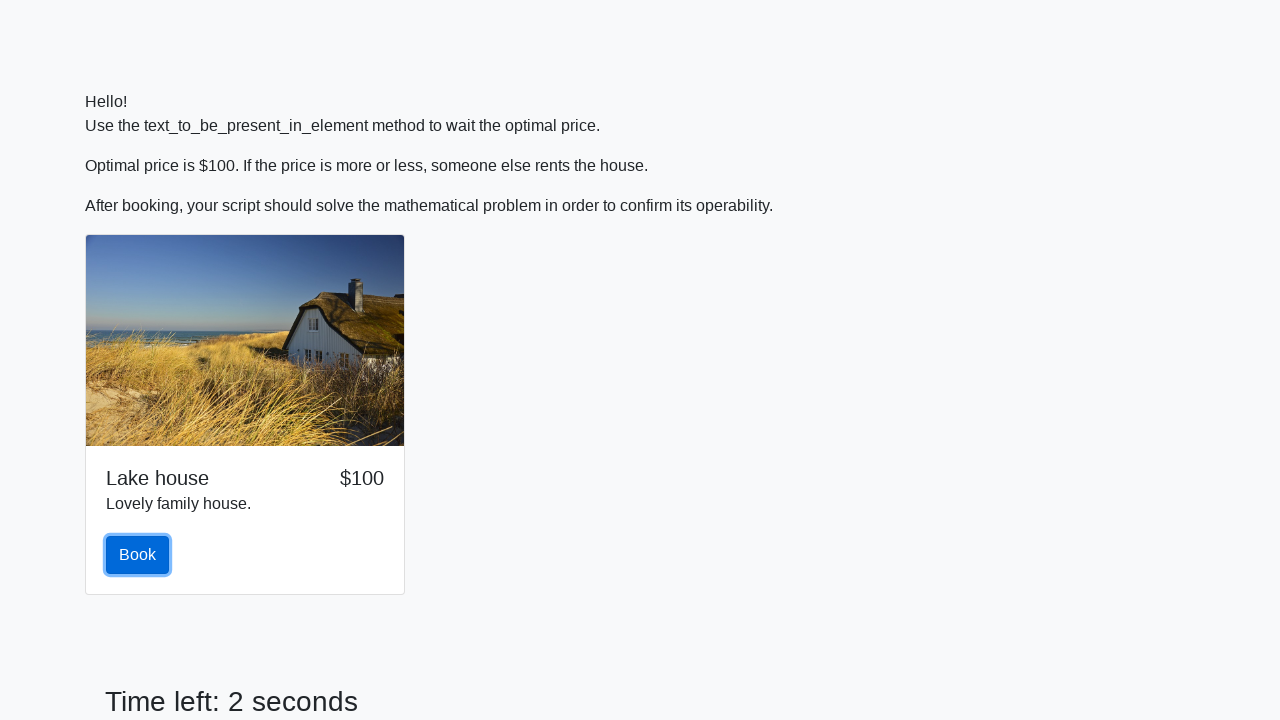

Calculated mathematical answer: 2.349410598038059
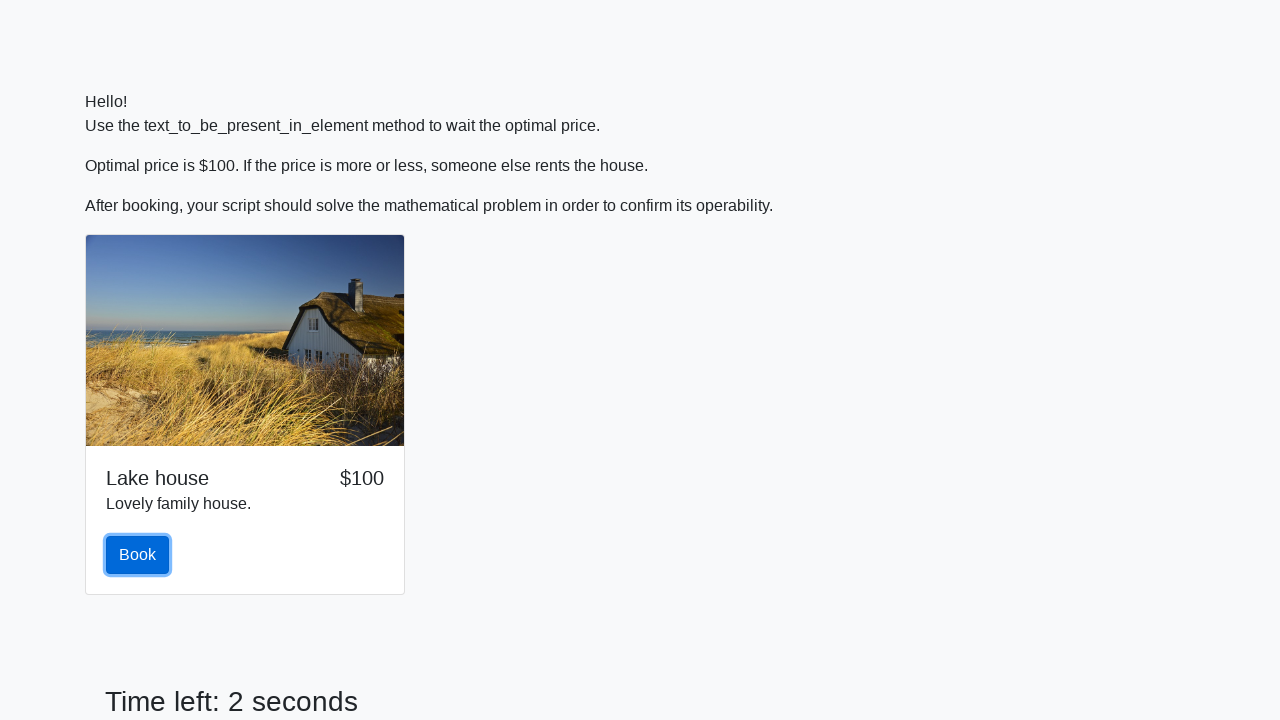

Filled answer field with calculated result on #answer
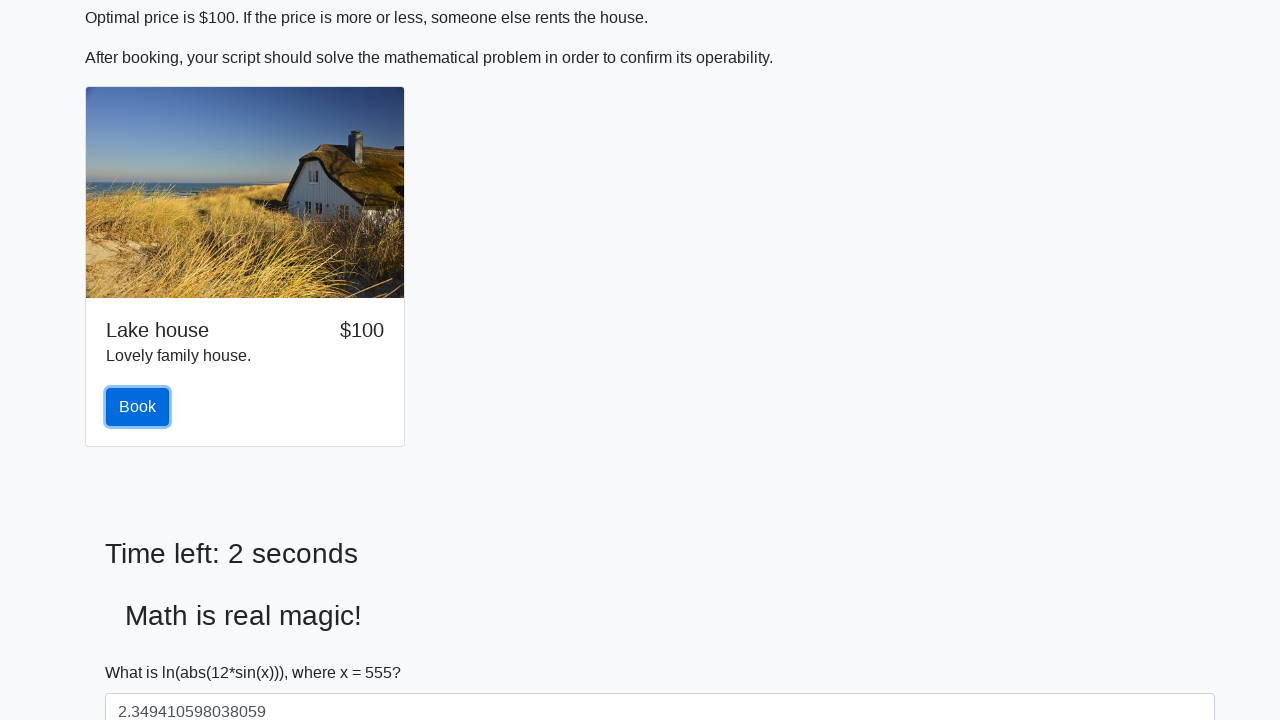

Submitted the answer at (143, 651) on #solve
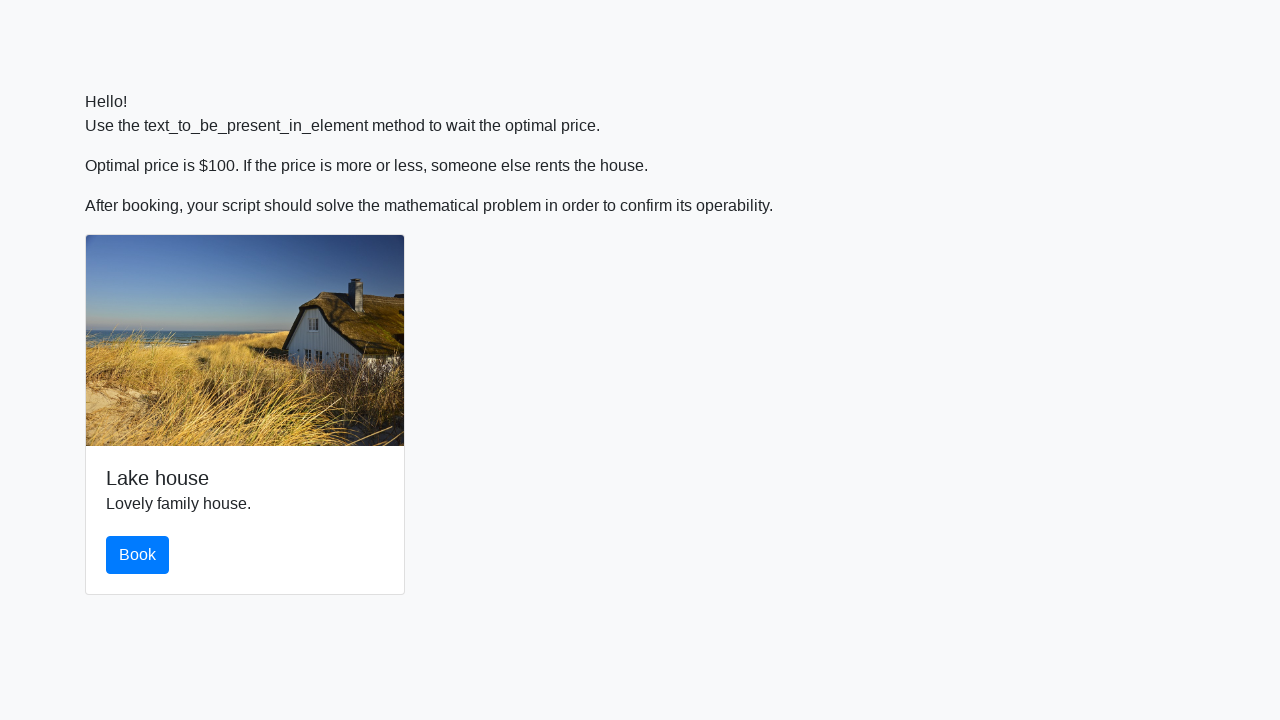

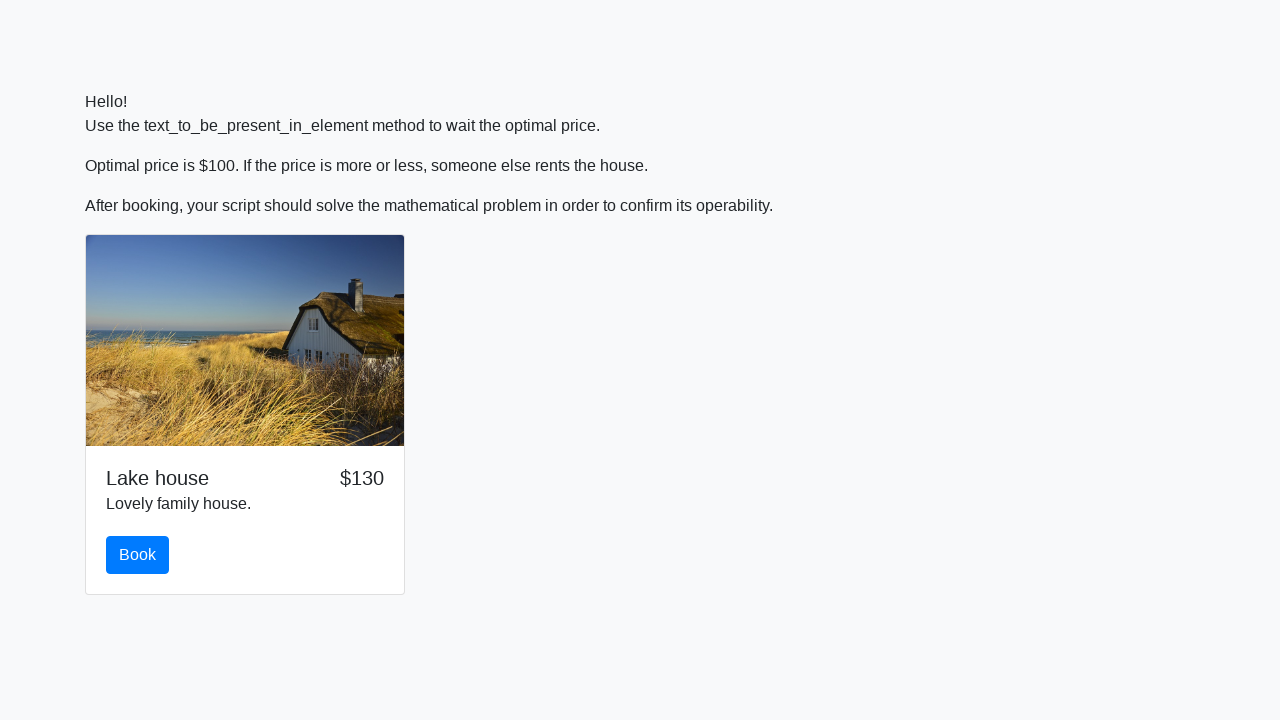